Tests navigation on the LetCode test practice site by clicking on a footer link element.

Starting URL: https://letcode.in/test

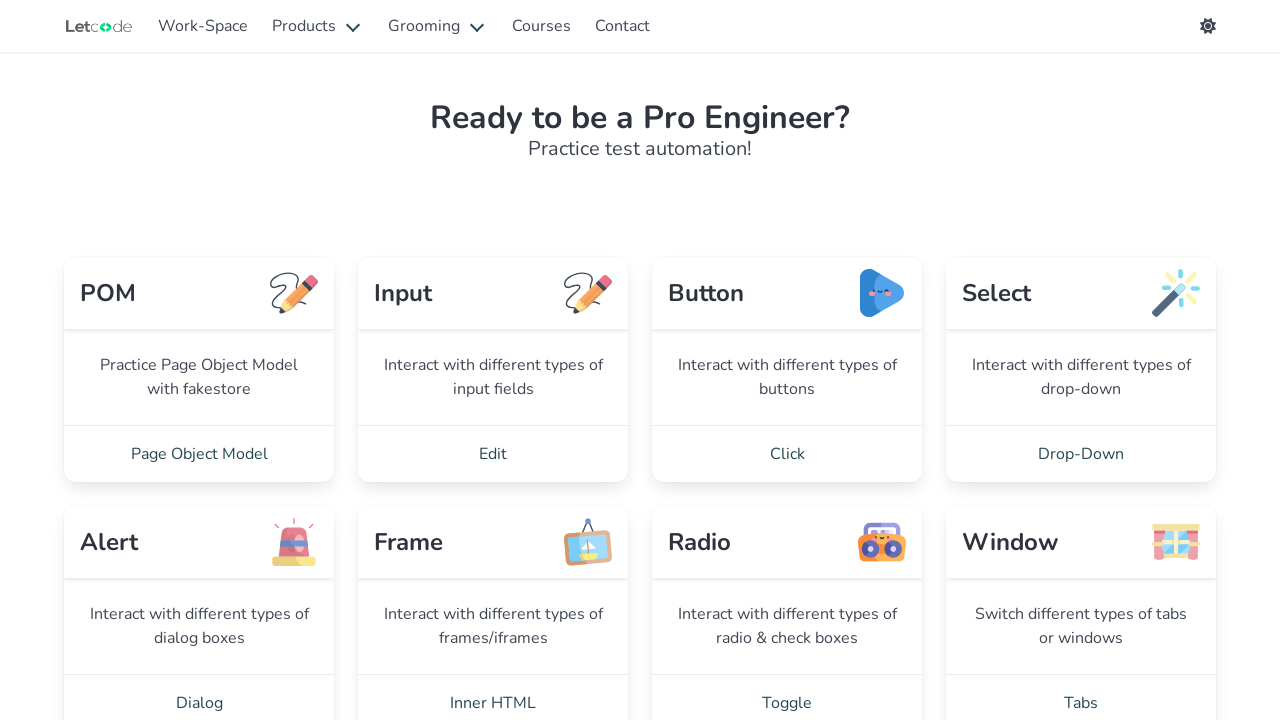

Waited for LetCode test practice site to fully load (networkidle)
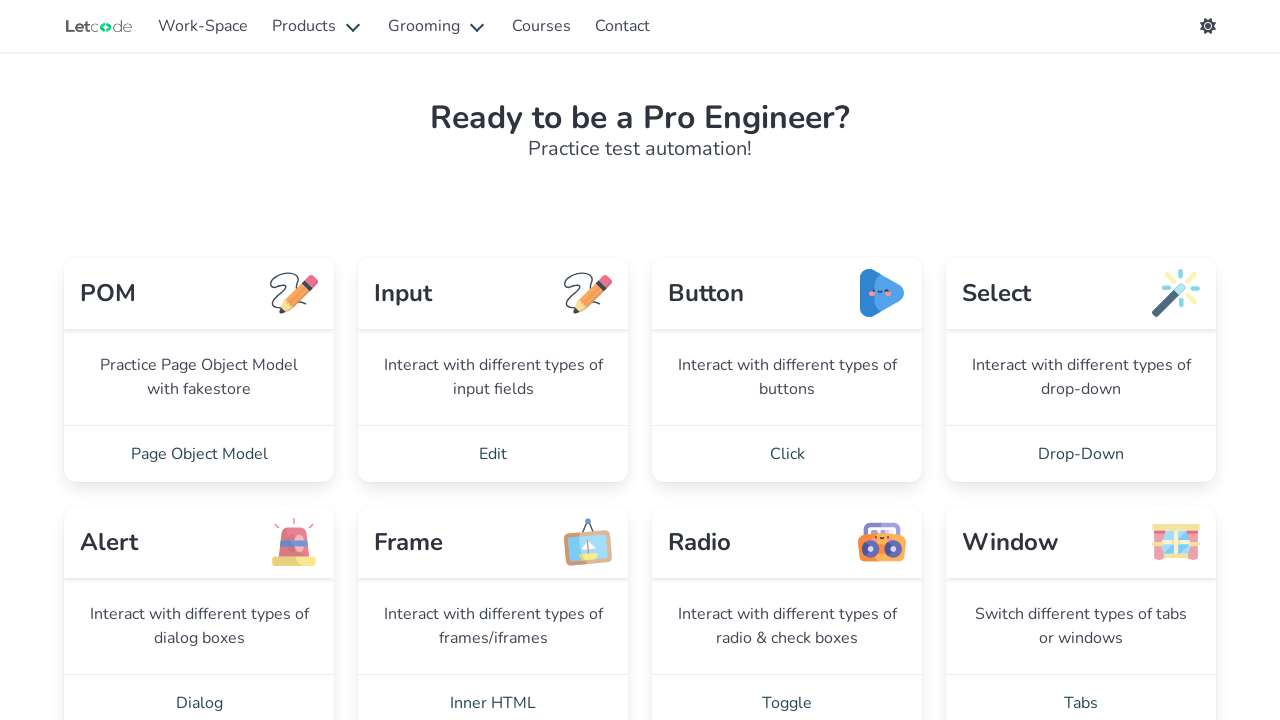

Clicked footer link element for navigation test at (493, 454) on xpath=//html/body/app-root/app-test-site/section[2]/div/div/div/div[2]/app-menu/
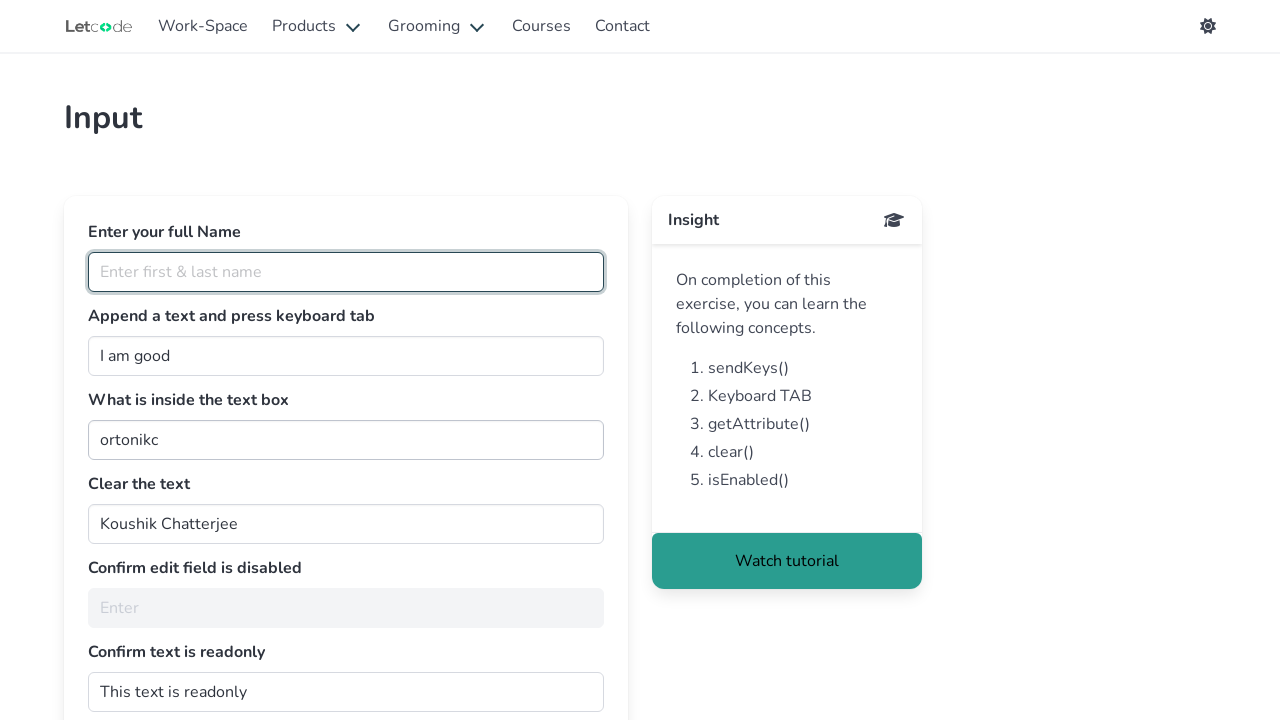

Waited for navigation to complete after footer link click
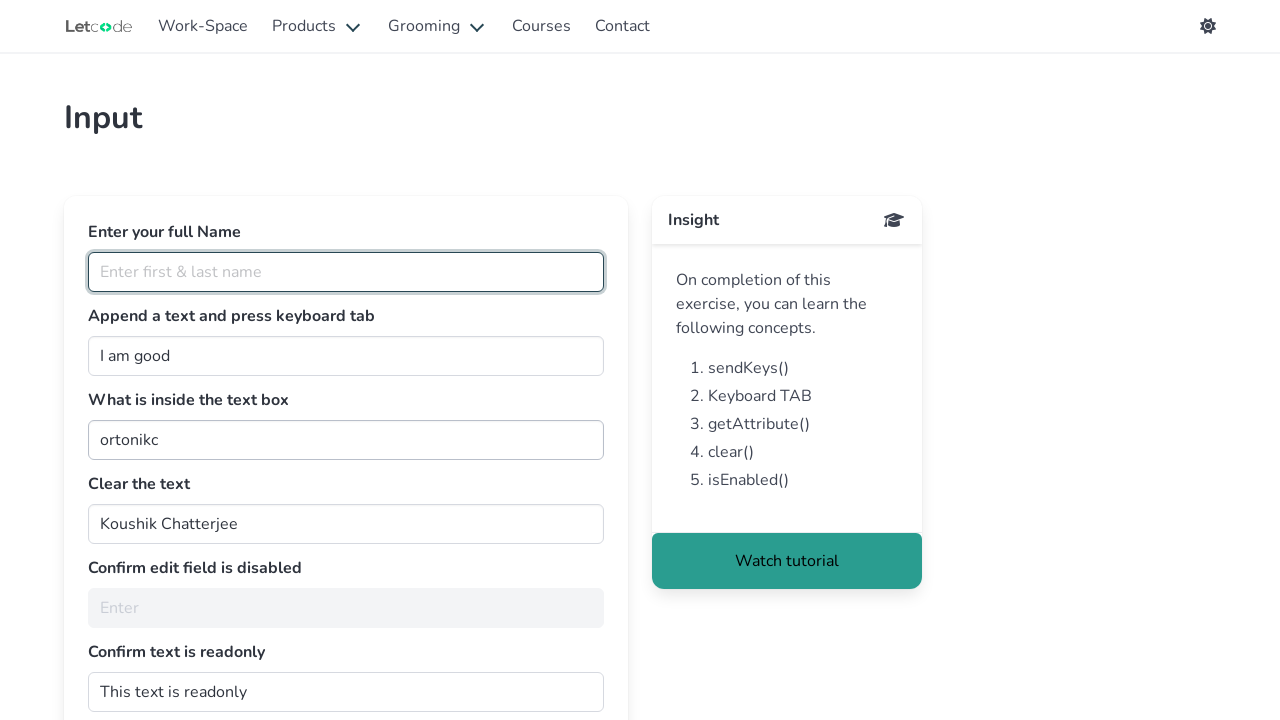

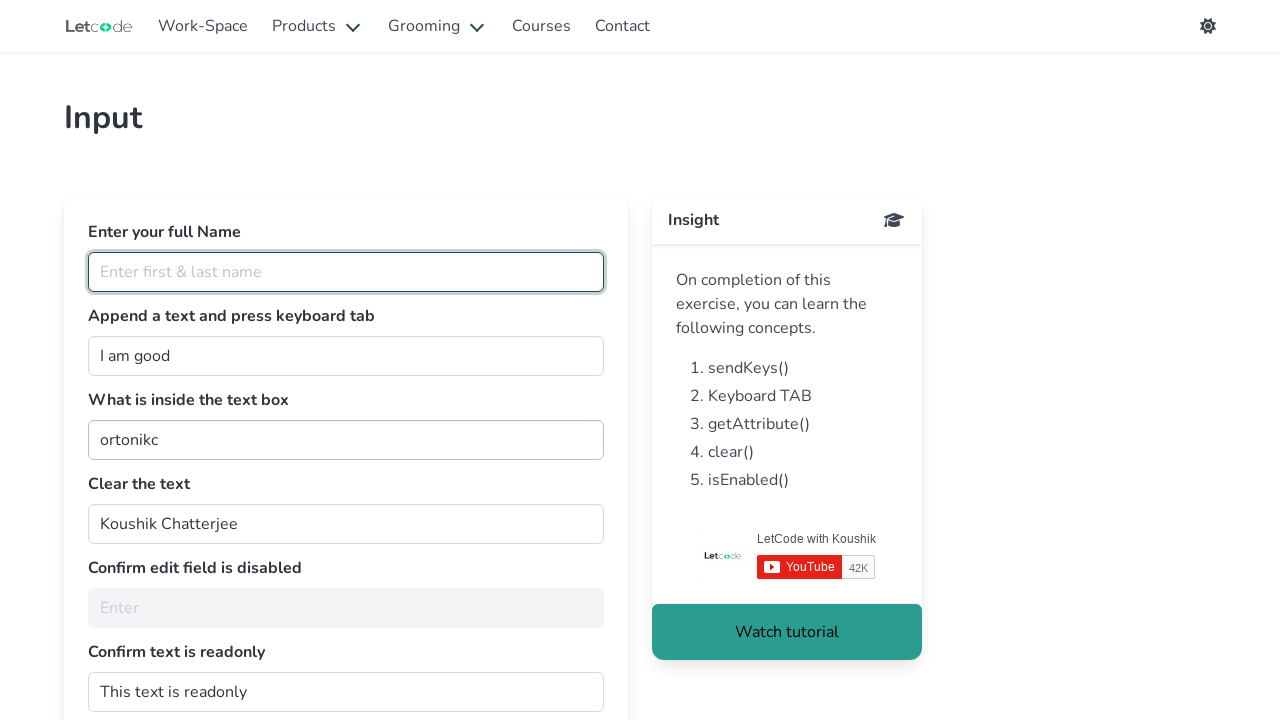